Navigates to the Oral-B India website in mobile emulation mode (iPhone XR) with a custom viewport size

Starting URL: https://www.oral-b.co.in/en-in

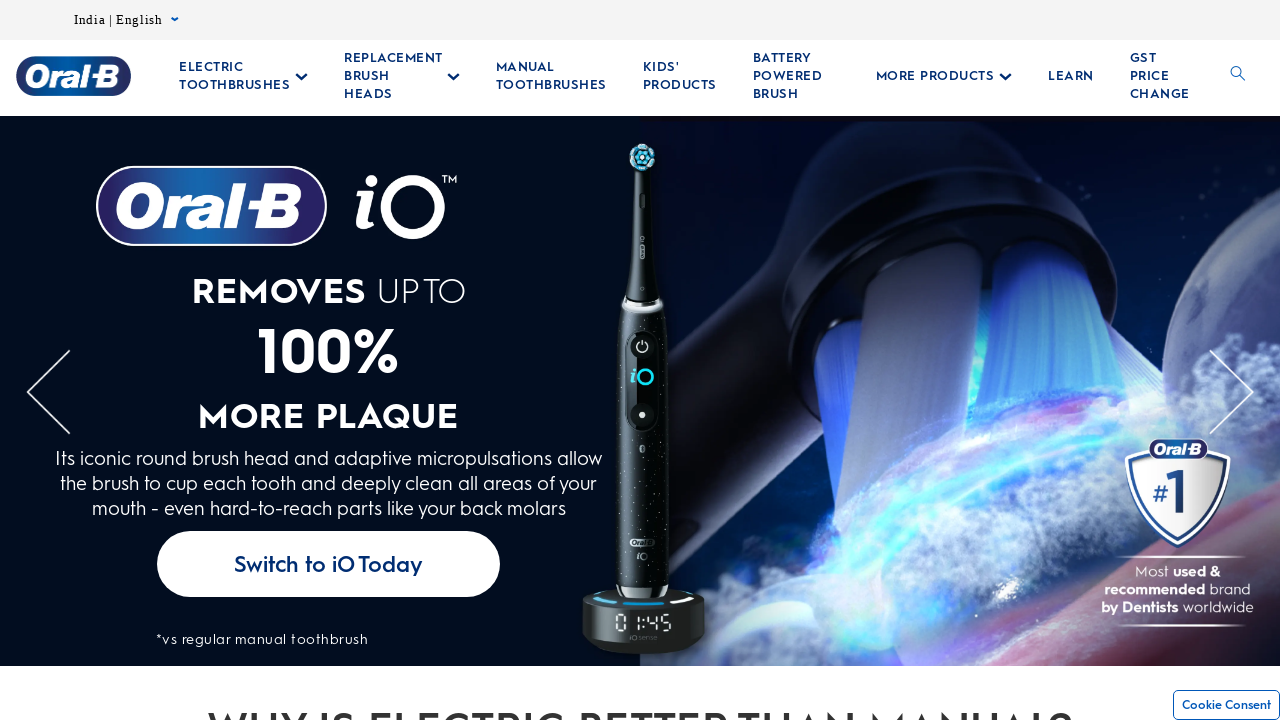

Waited for page to load completely (networkidle state)
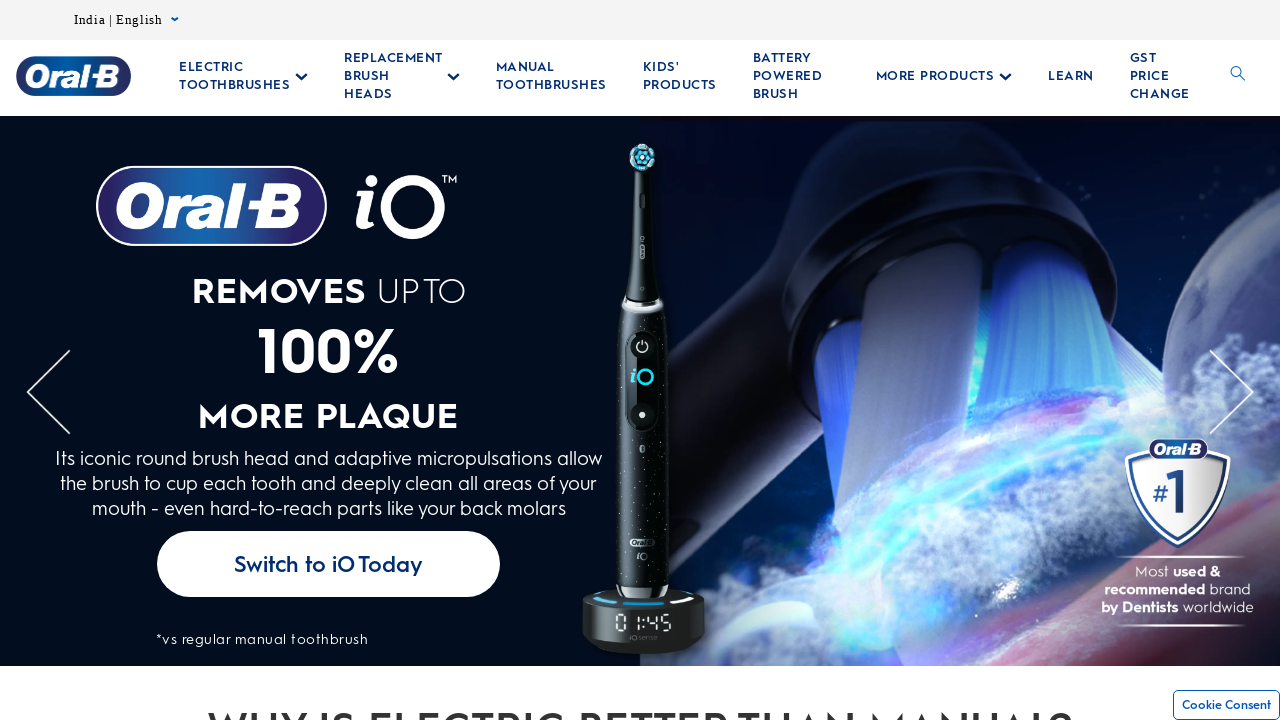

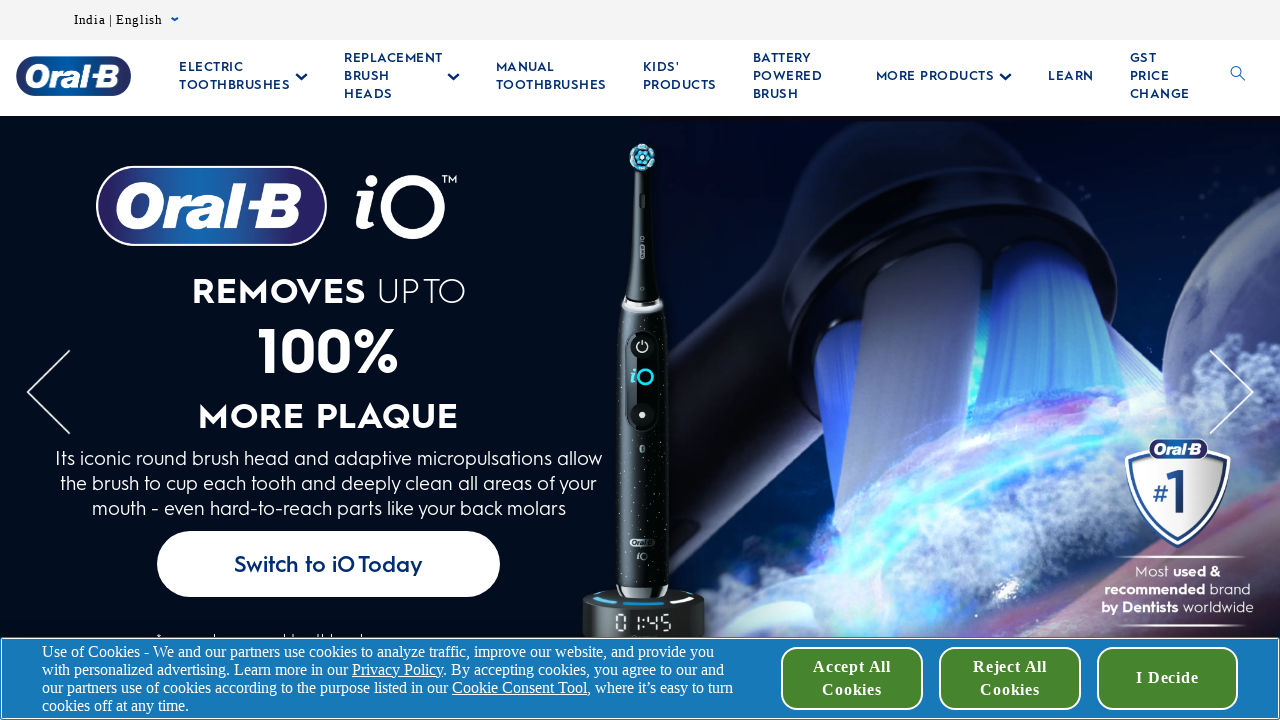